Navigates to the Course page and selects a department from the dropdown menu

Starting URL: https://gravitymvctestapplication.azurewebsites.net/Course

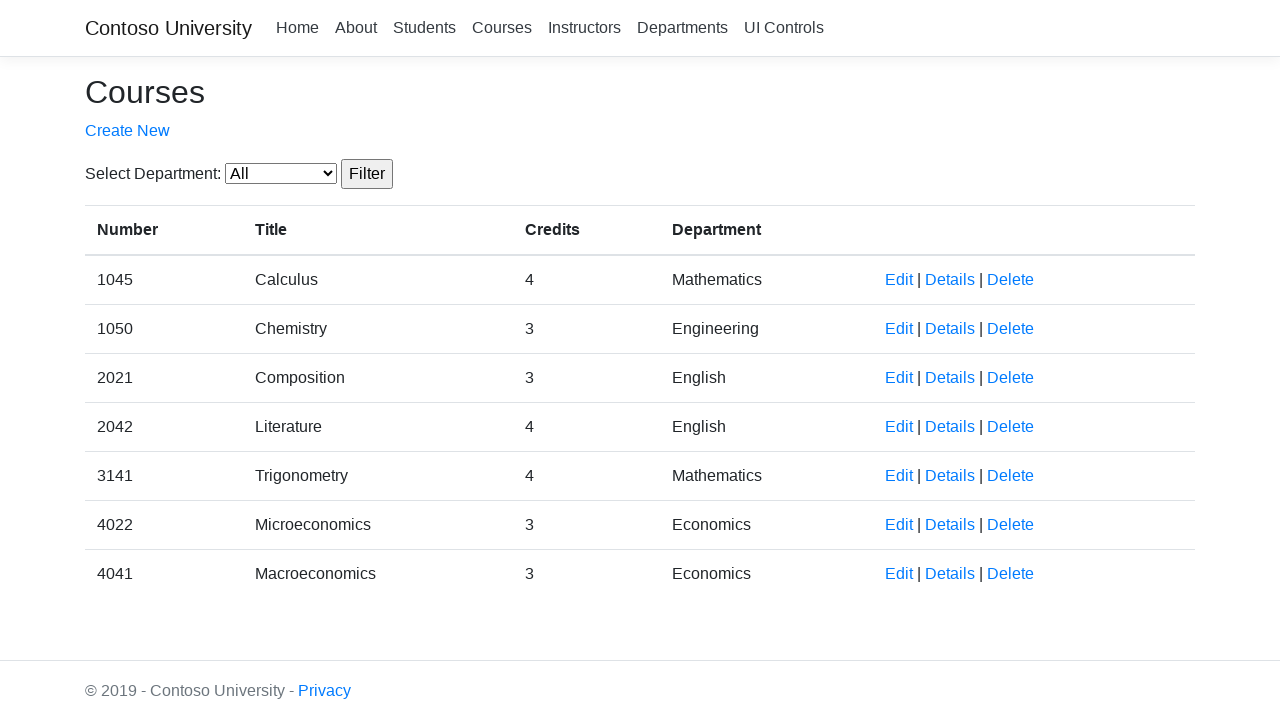

Navigated to the Course page
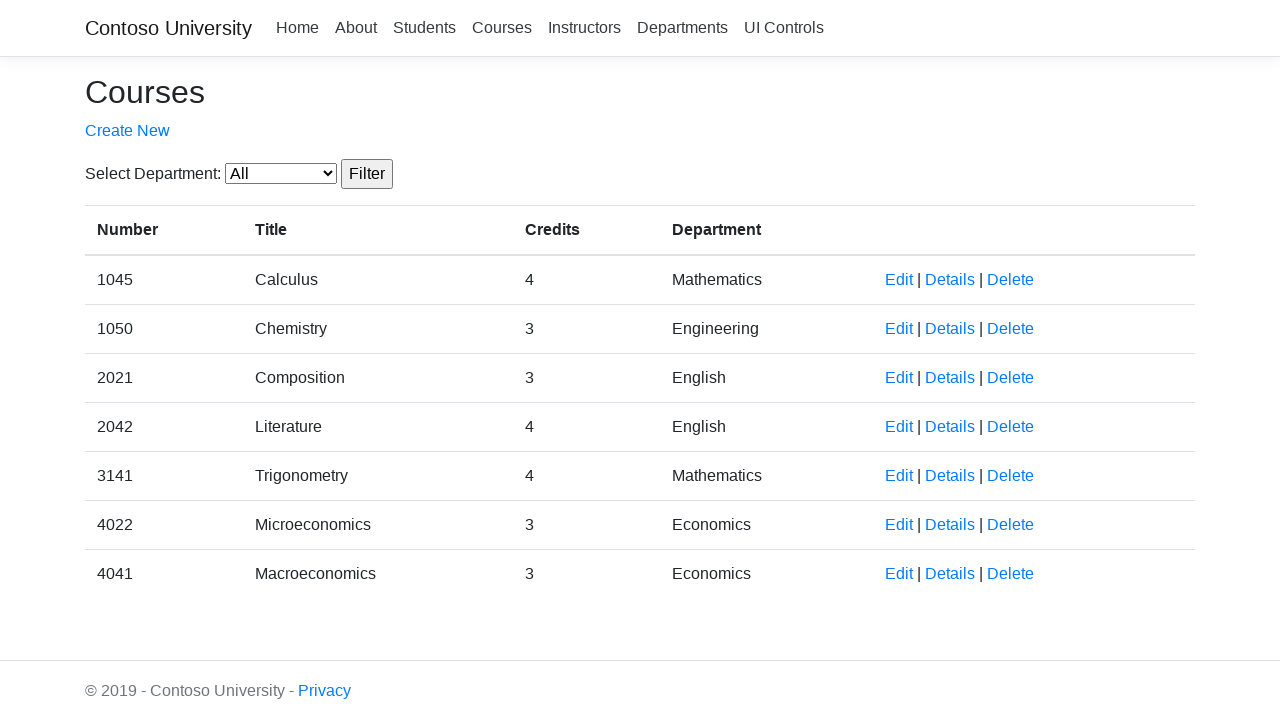

Selected department with value '4' from dropdown menu on select#SelectedDepartment
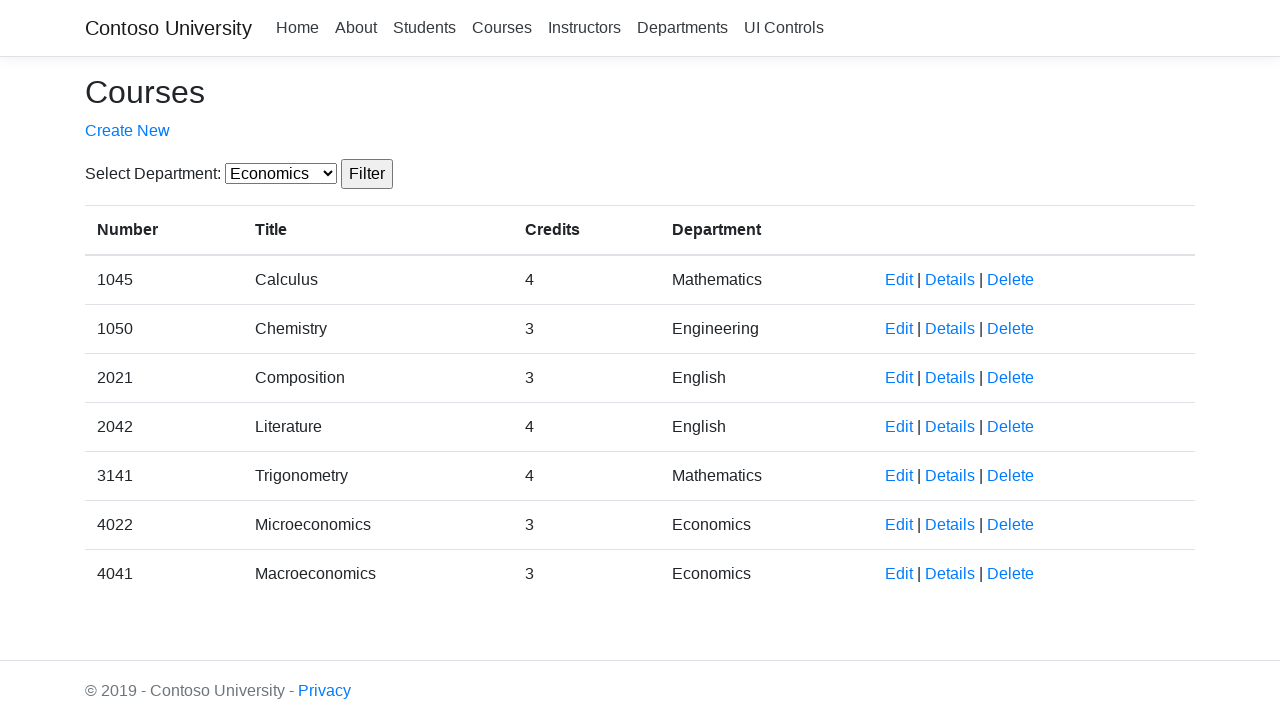

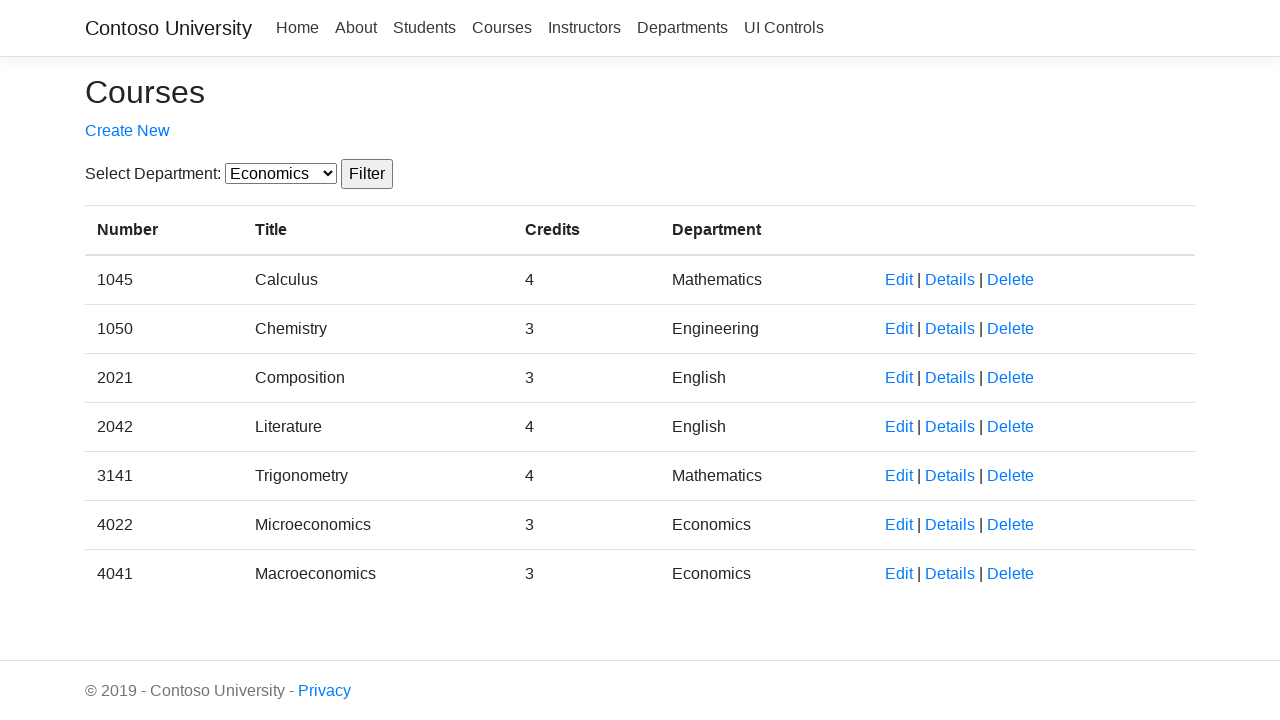